Tests radio button and checkbox interactions on a practice automation page by clicking radio buttons and multiple checkboxes, then verifying their selection states.

Starting URL: https://rahulshettyacademy.com/AutomationPractice

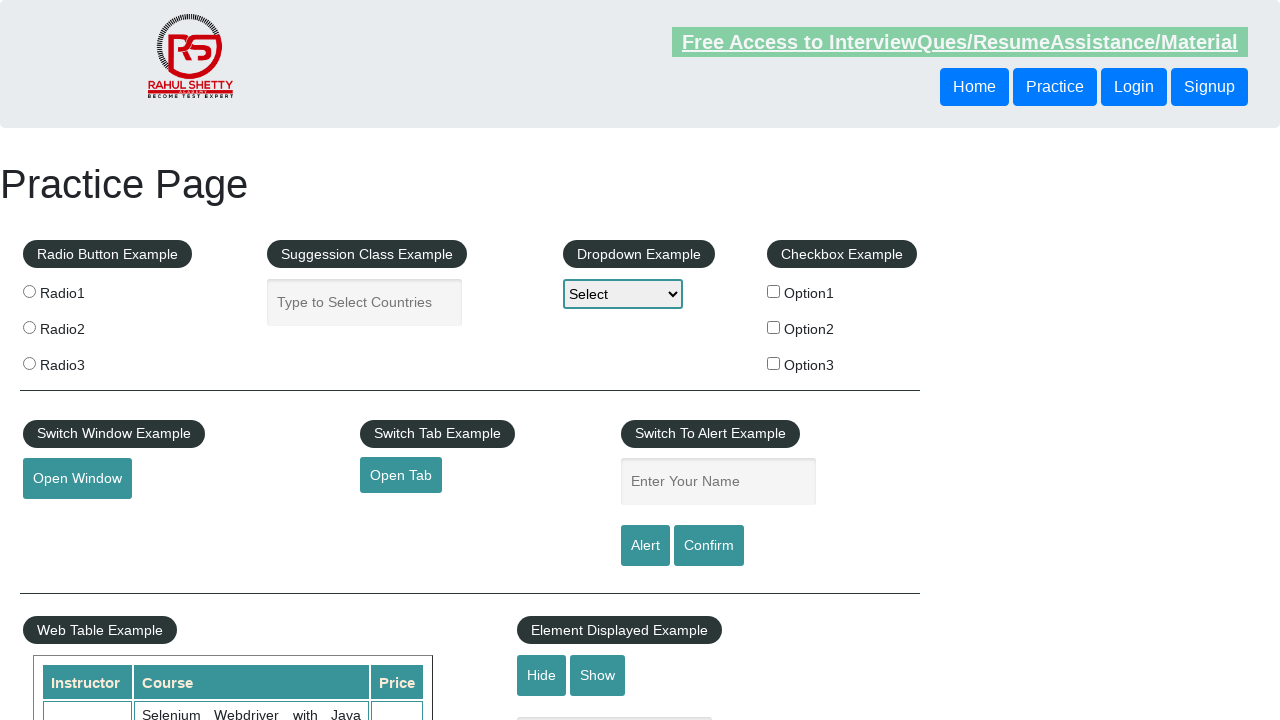

Navigated to Rahul Shetty Academy automation practice page
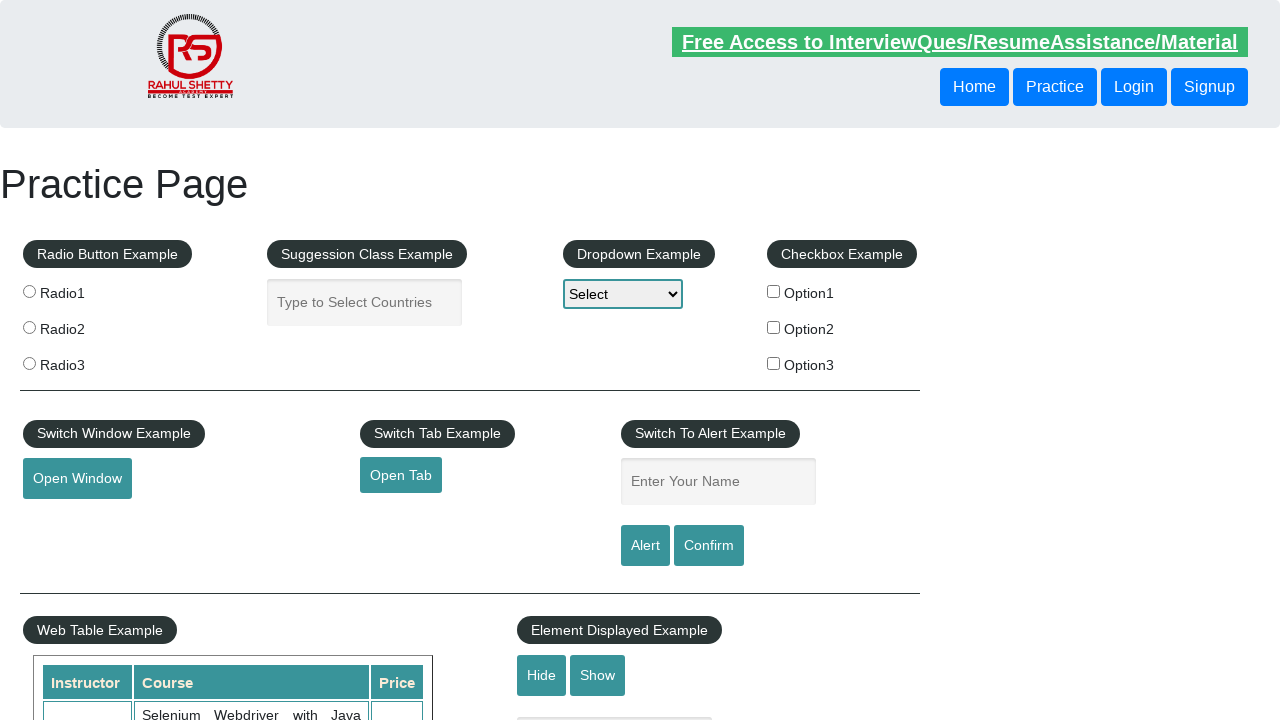

Clicked first radio button (radio1) at (29, 291) on input[value='radio1']
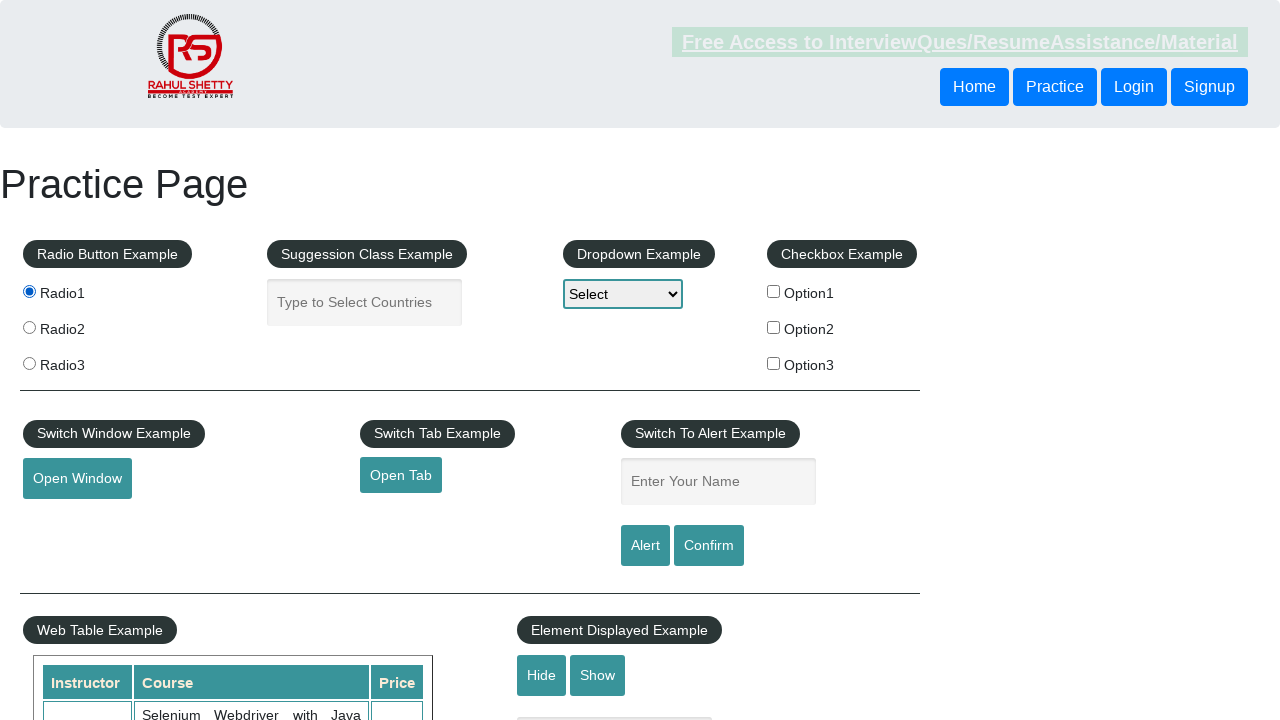

Clicked second radio button (radio2) at (29, 327) on input[value='radio2']
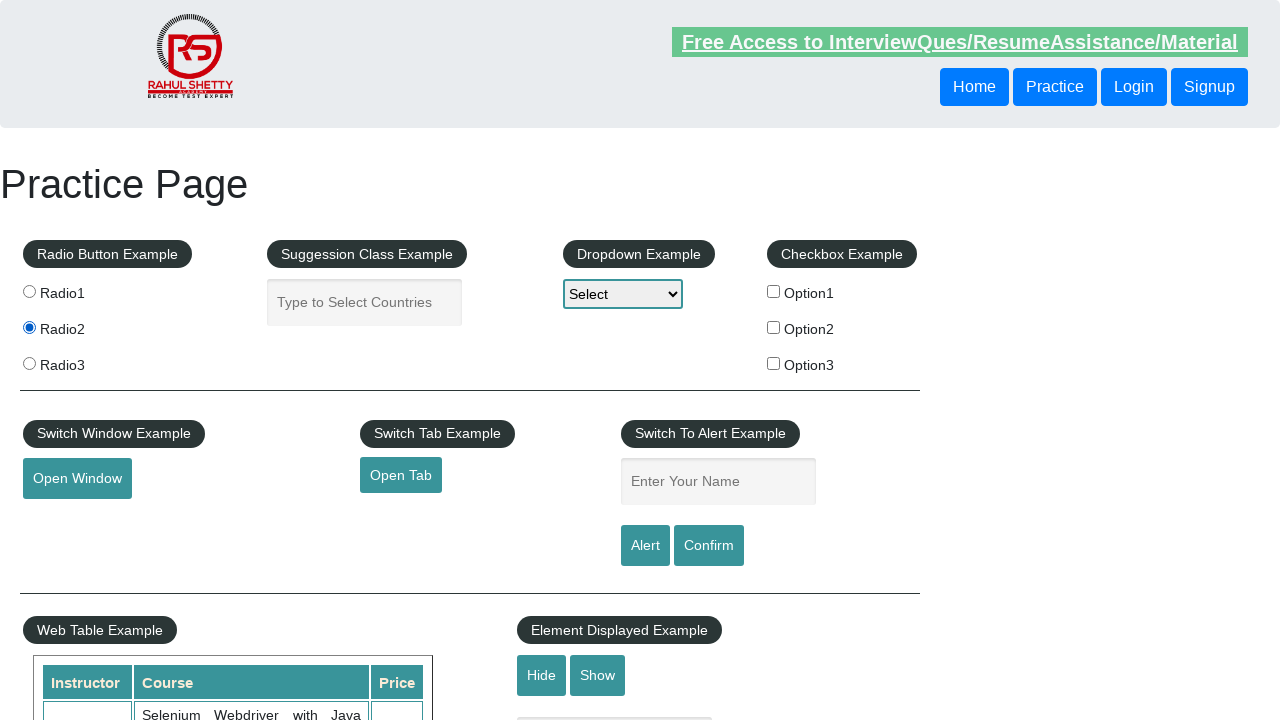

Located first radio button element
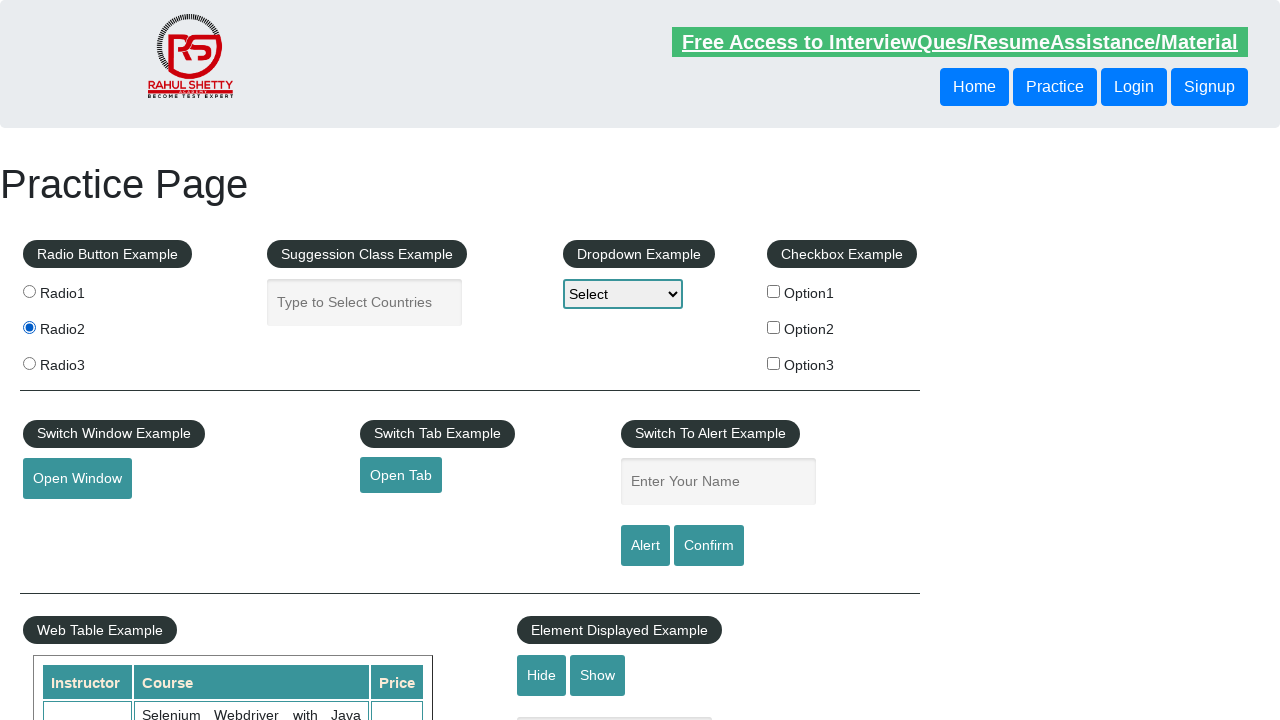

Located second radio button element
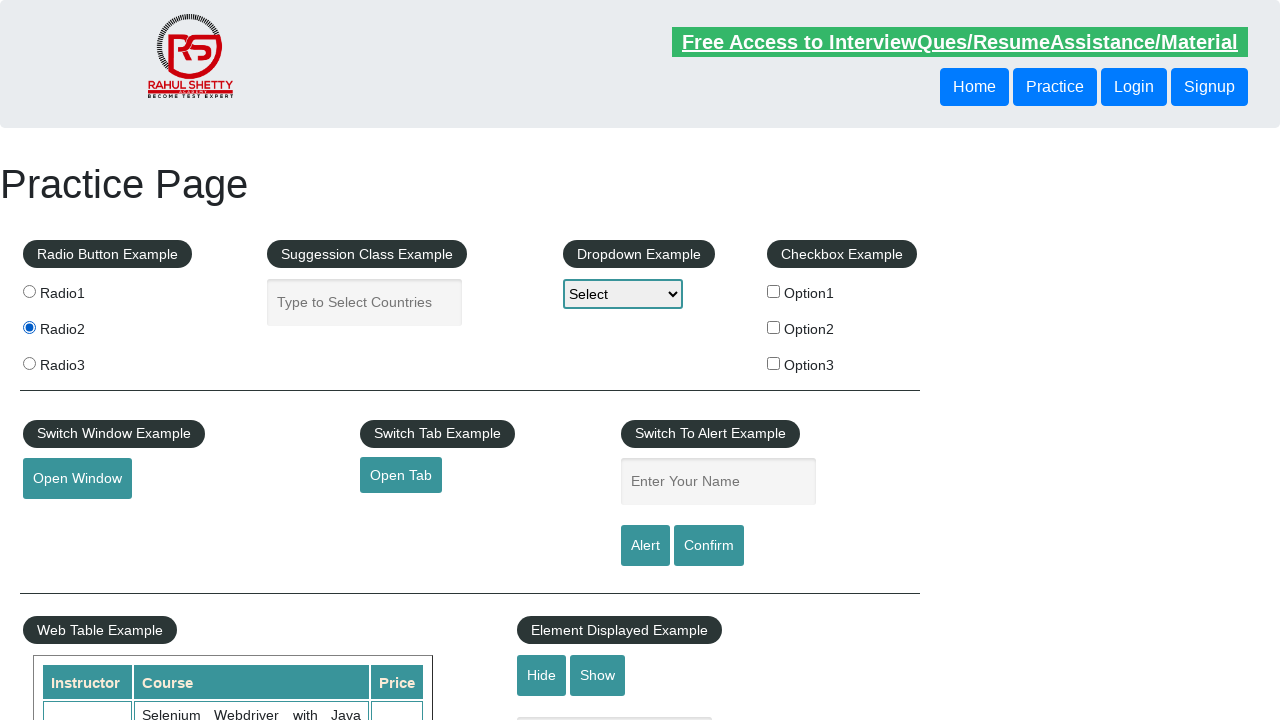

Clicked checkbox option 1 at (774, 291) on #checkBoxOption1
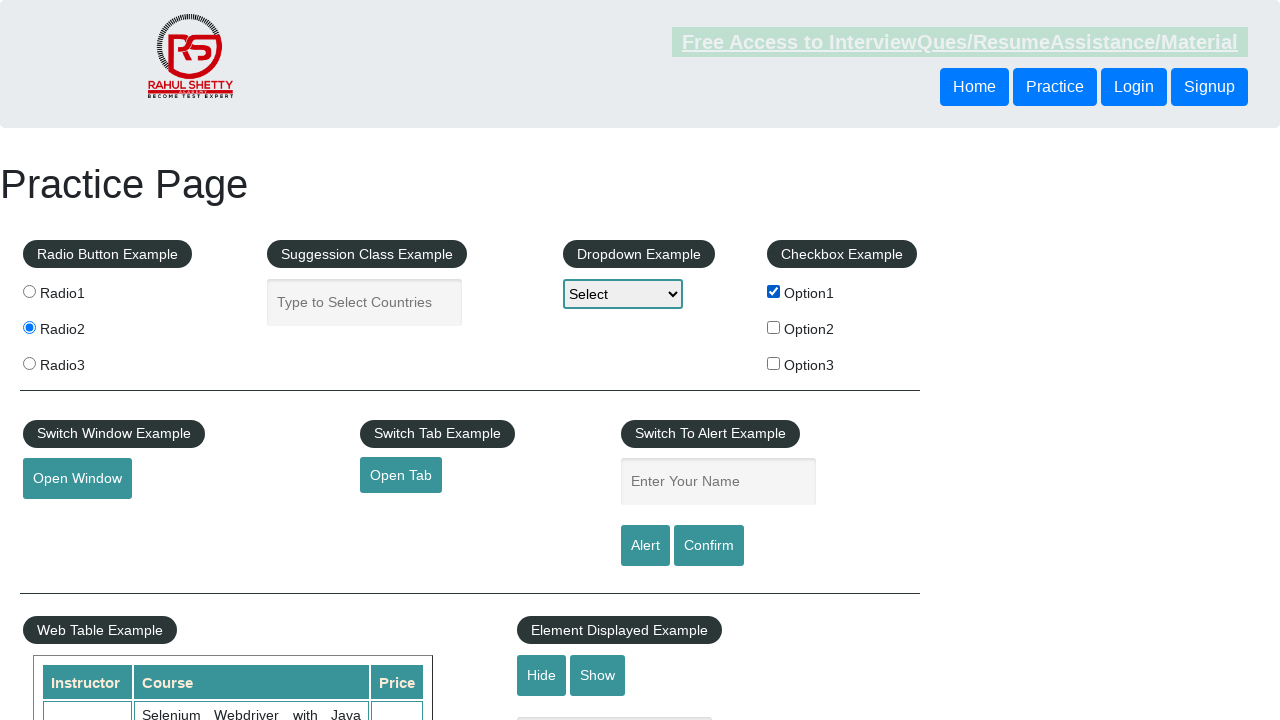

Verified checkbox option 1 is selected
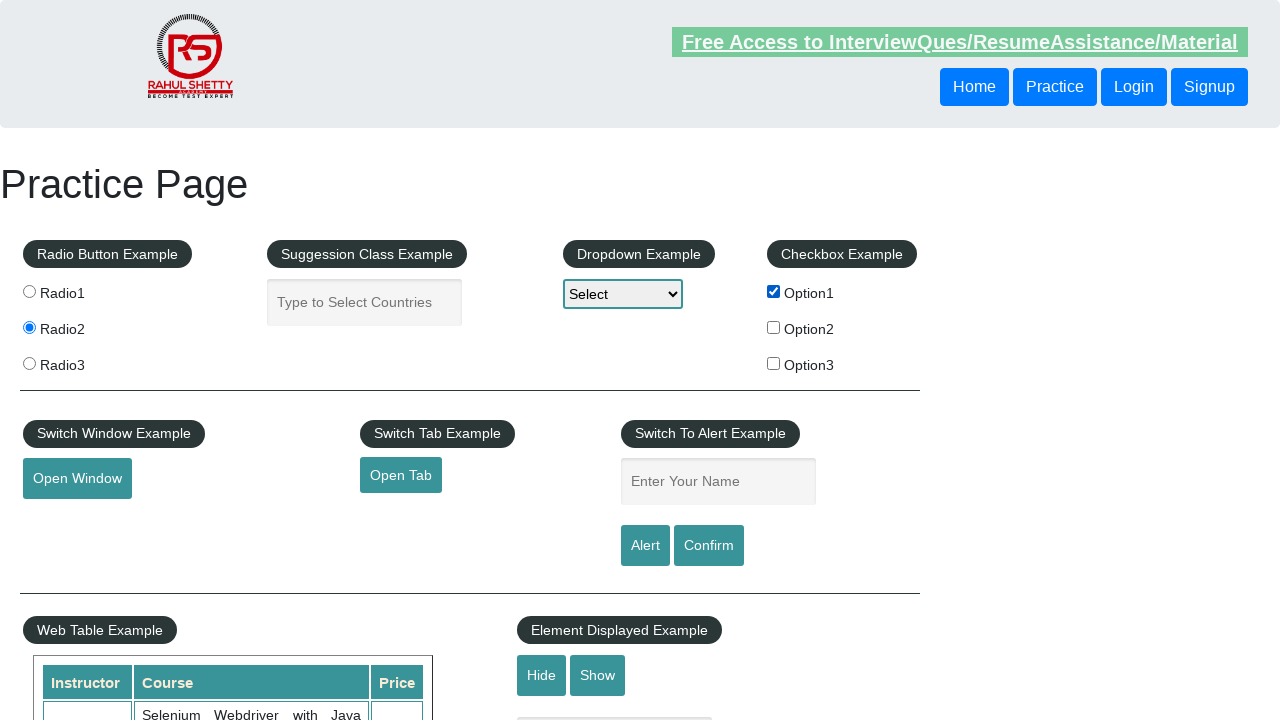

Clicked checkbox option 2 at (774, 327) on #checkBoxOption2
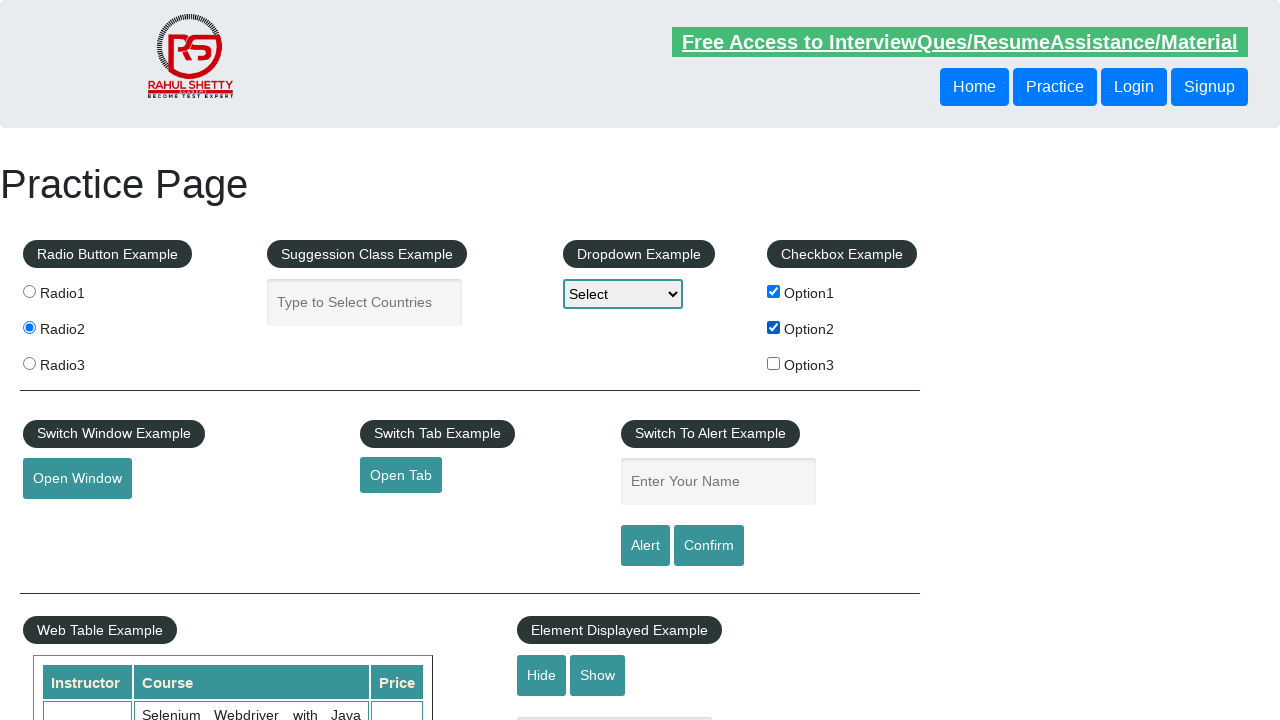

Verified checkbox option 2 is selected
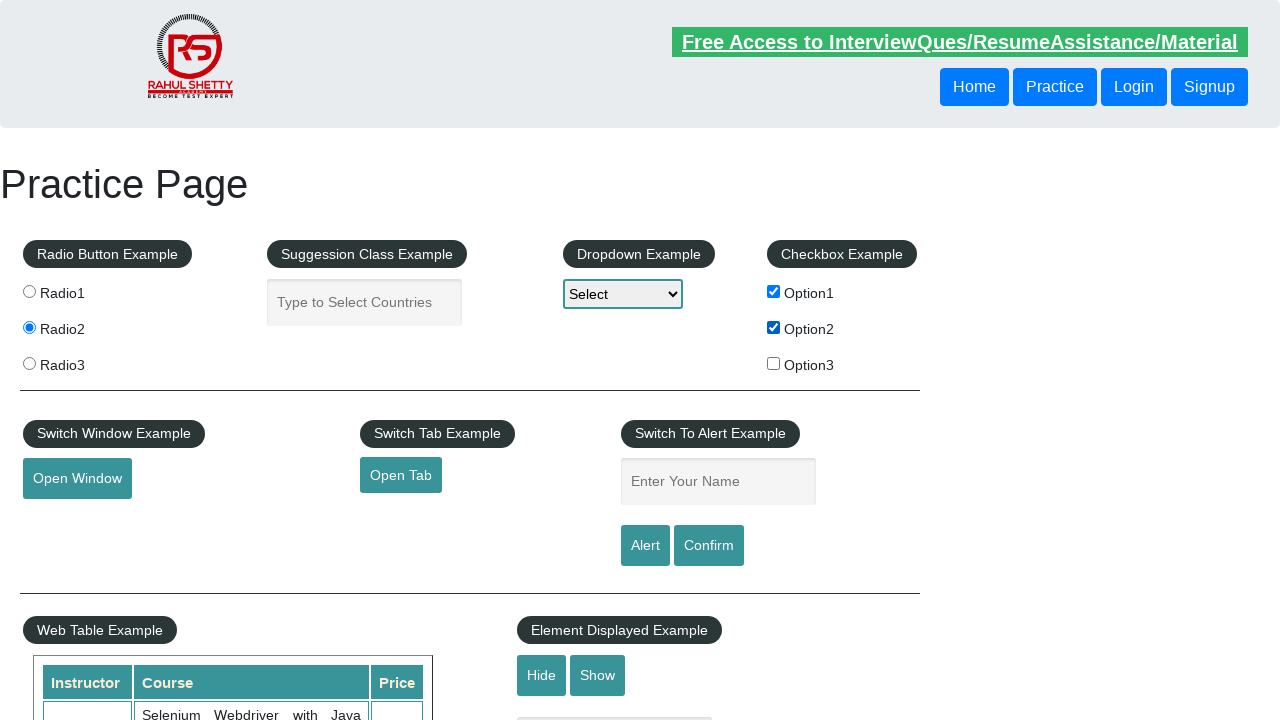

Clicked checkbox option 3 at (774, 363) on #checkBoxOption3
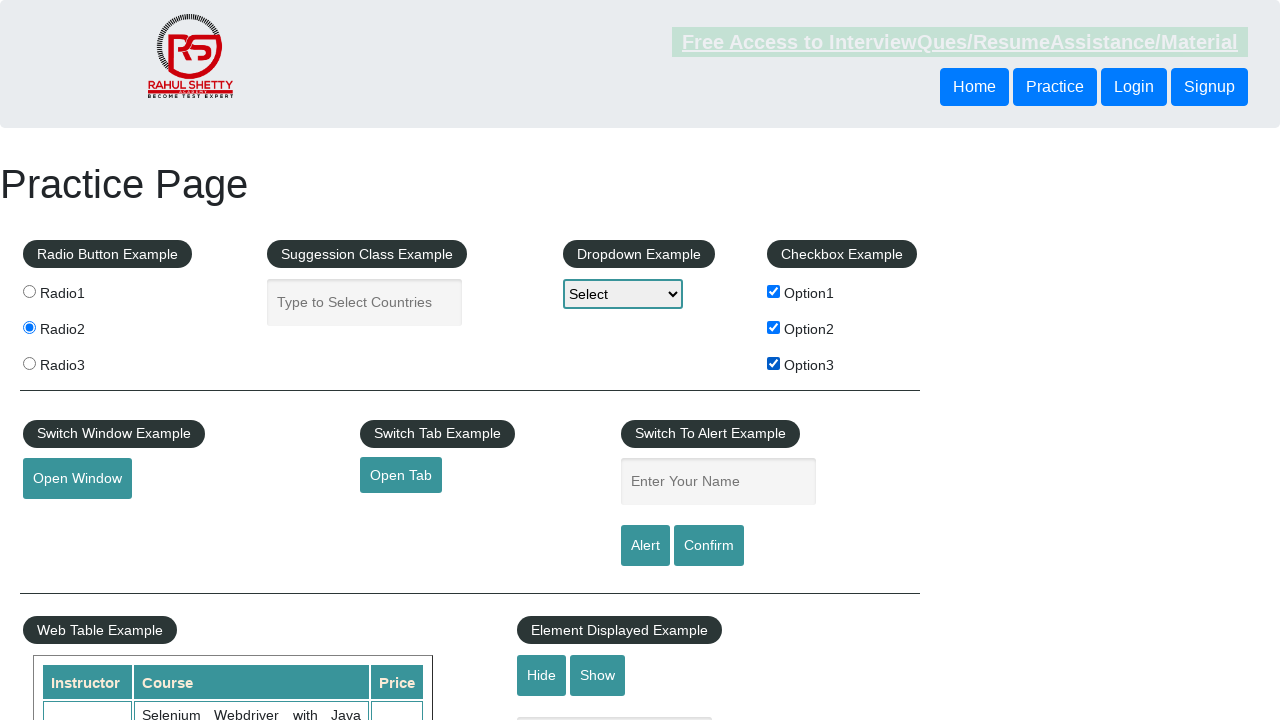

Verified checkbox option 3 is selected
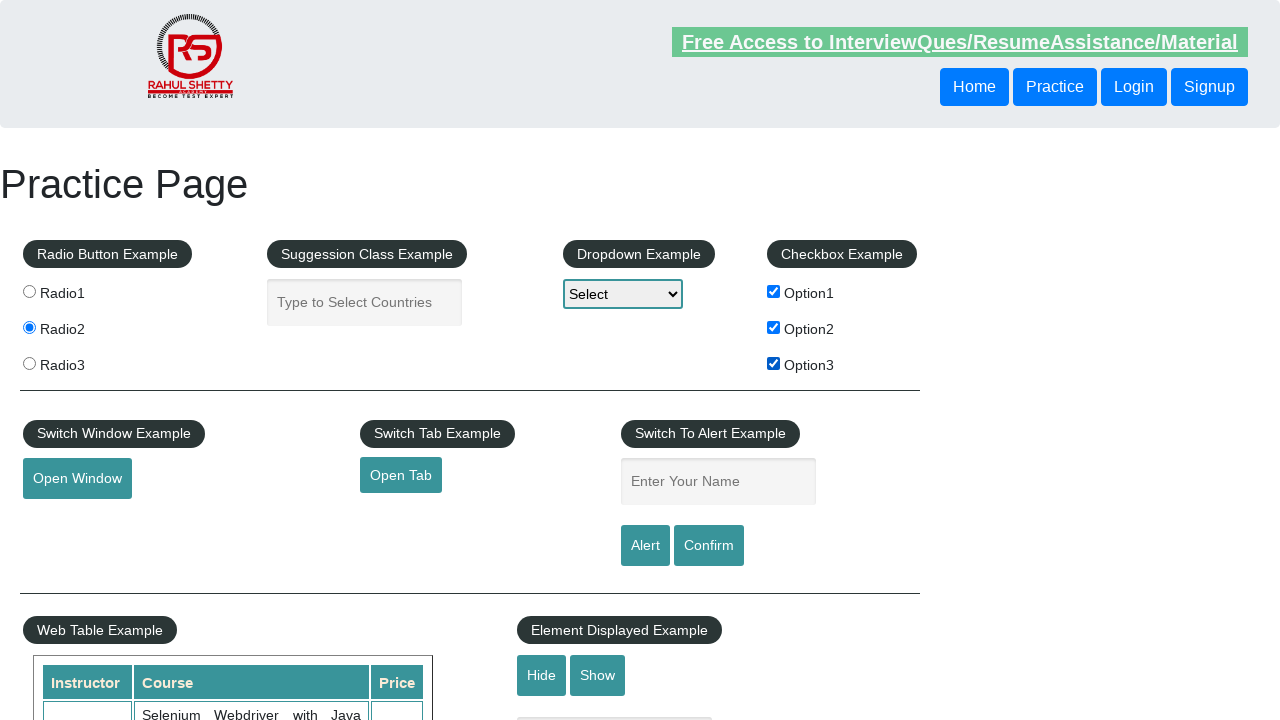

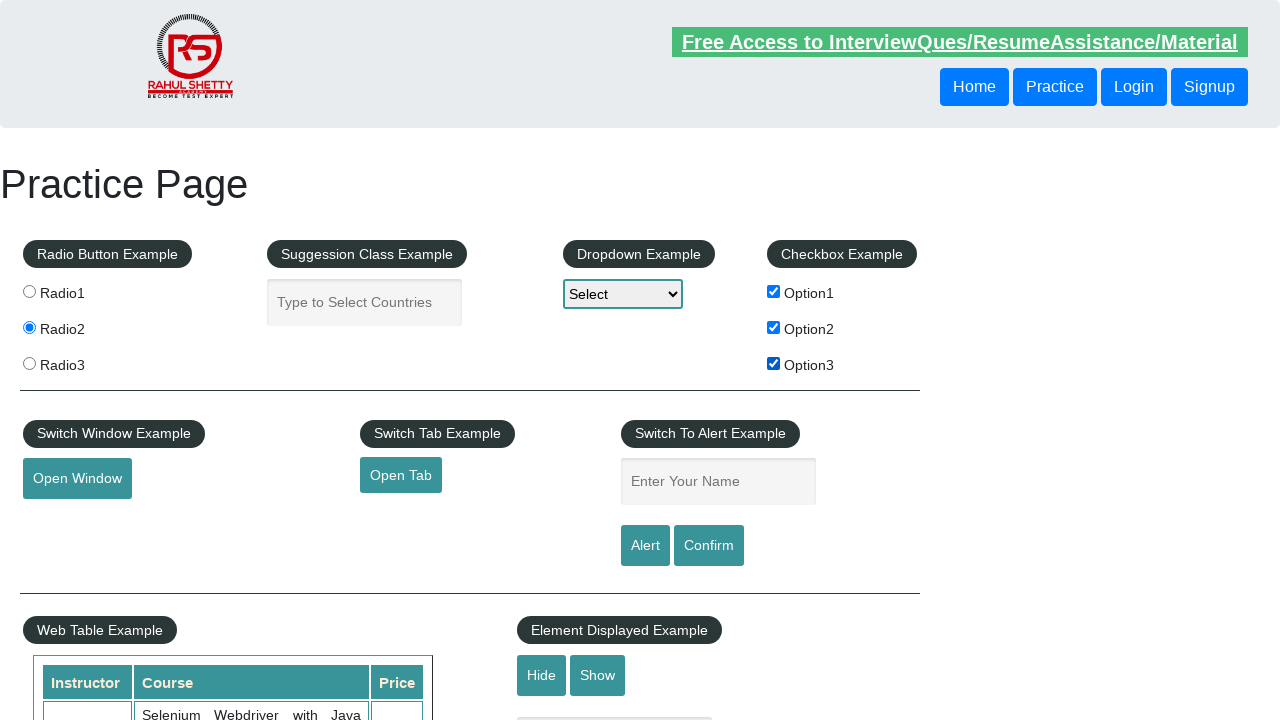